Tests dynamic controls page by clicking the Remove button and verifying that the "It's gone!" message appears after the element is removed

Starting URL: https://the-internet.herokuapp.com/dynamic_controls

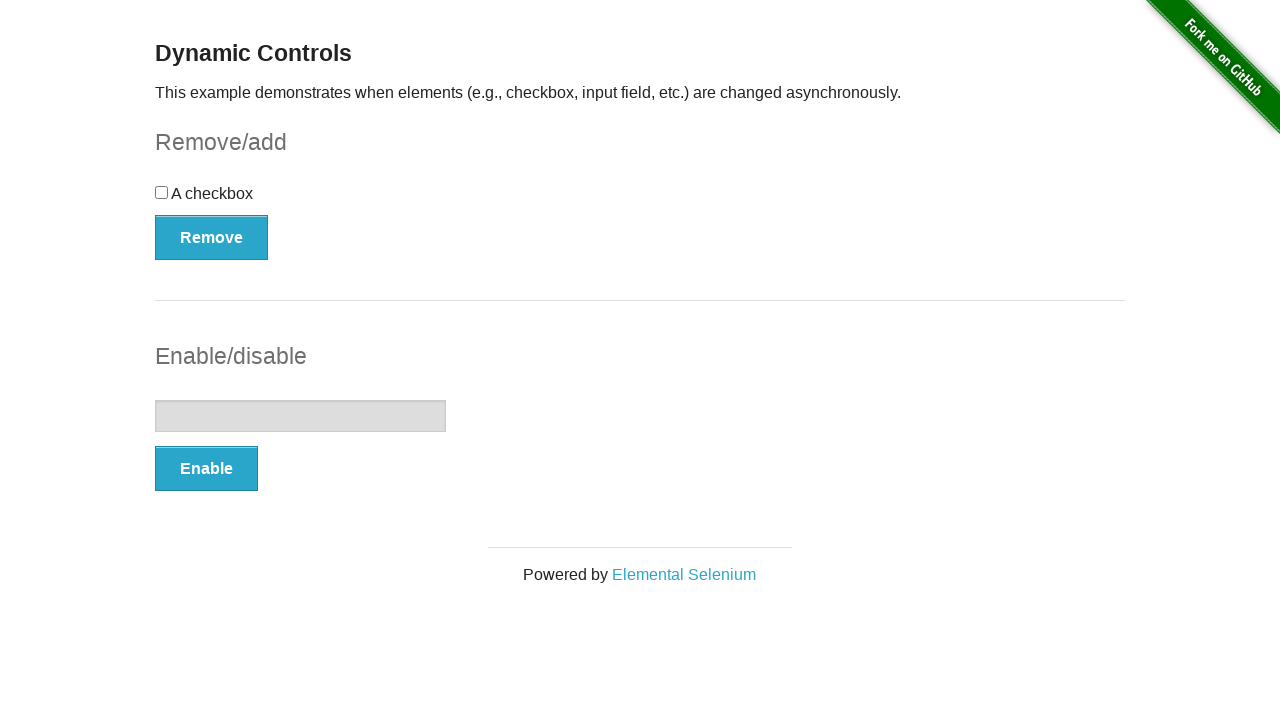

Clicked the Remove button at (212, 237) on xpath=//*[text()='Remove']
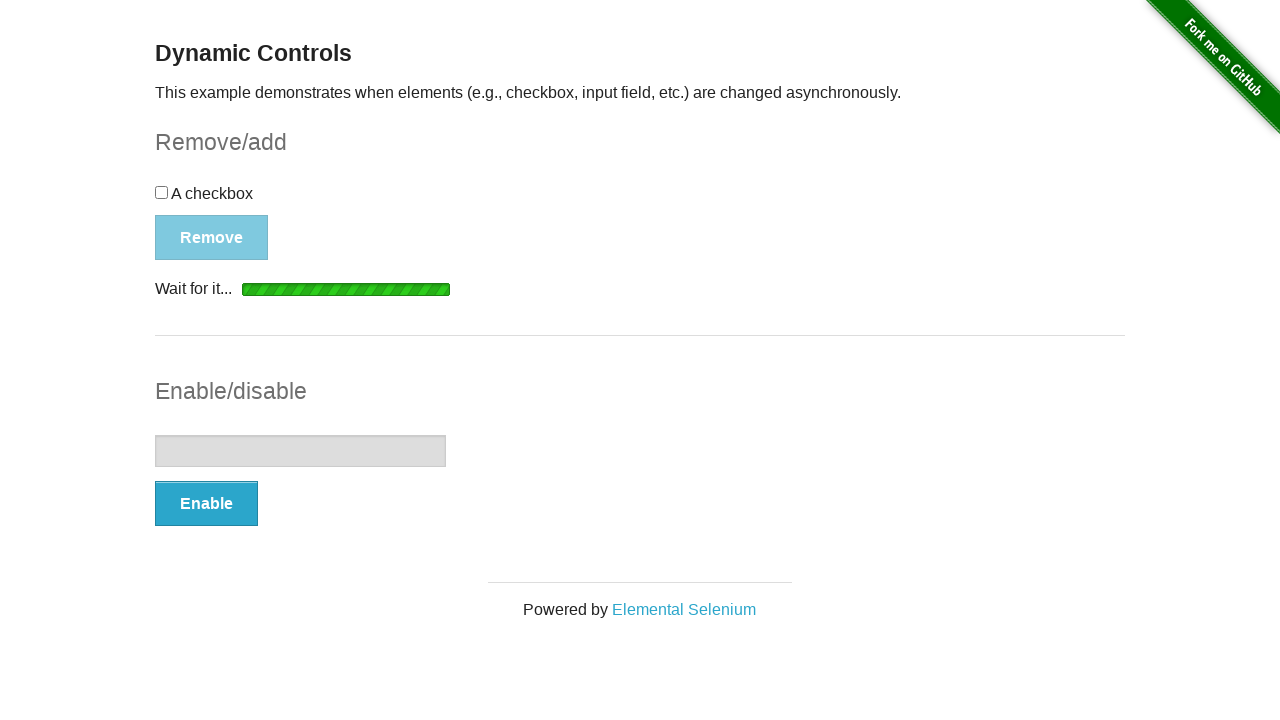

Waited for the 'It's gone!' message to be visible
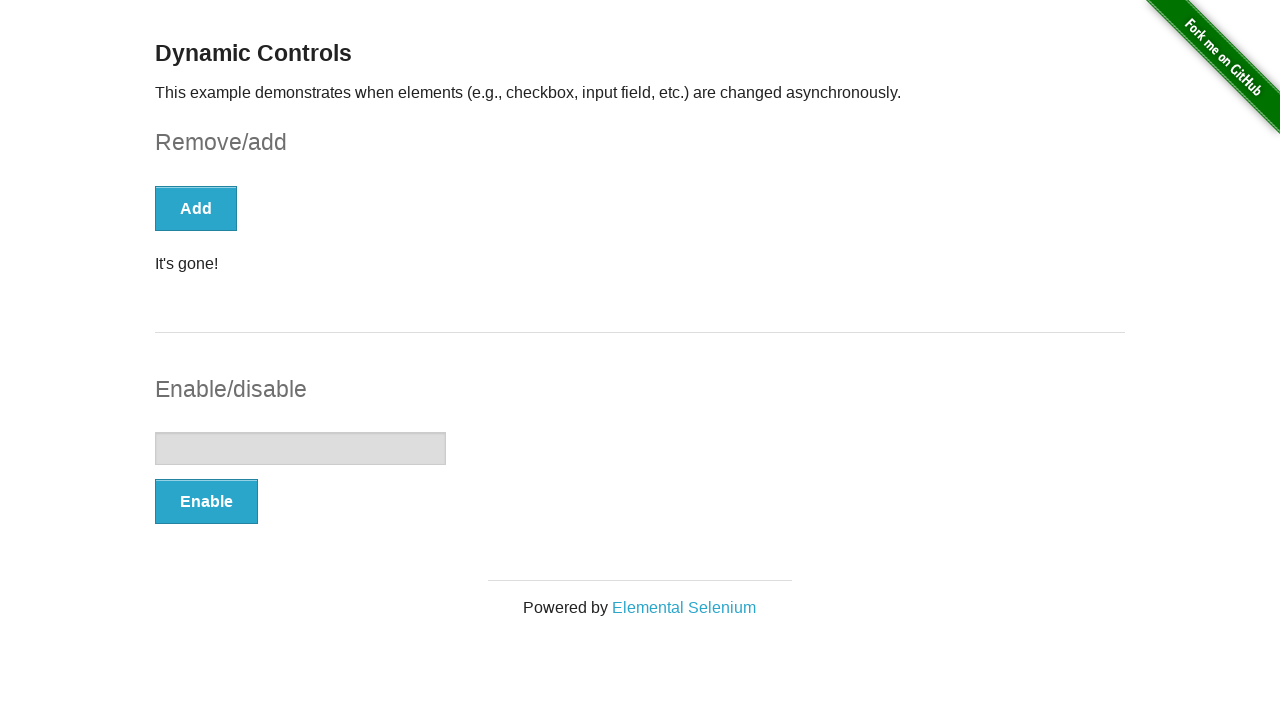

Located the message element
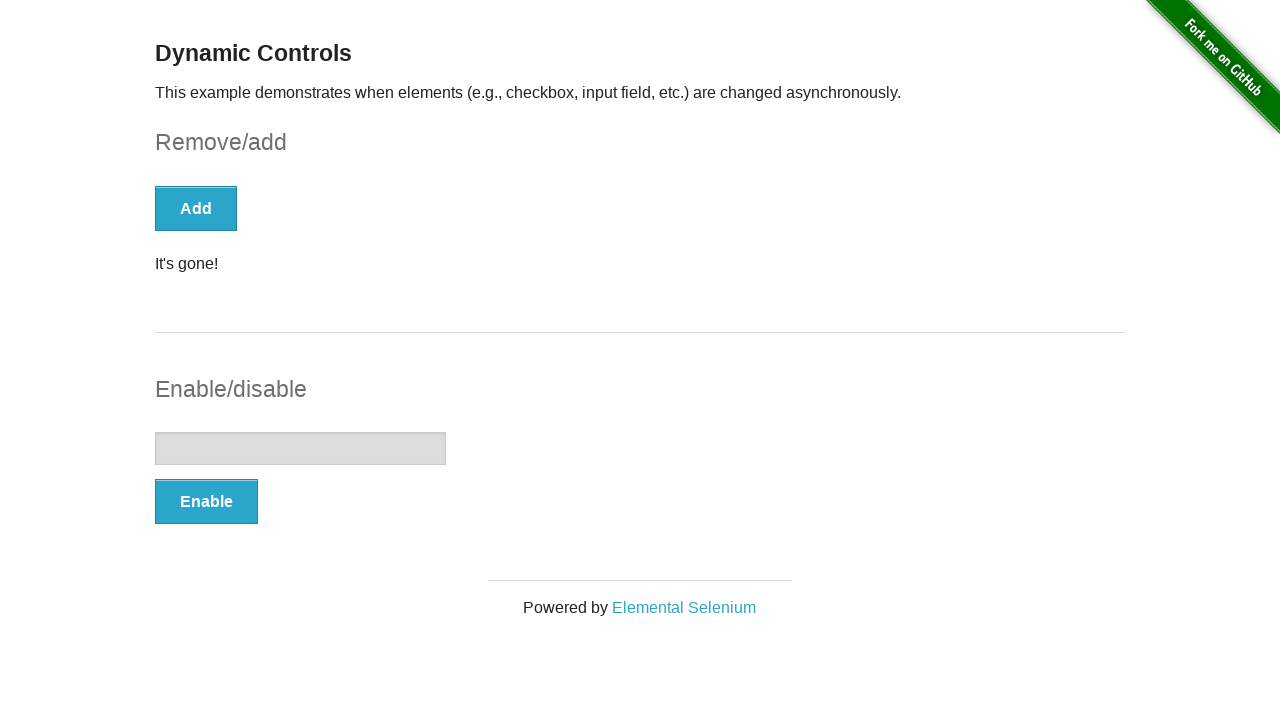

Verified that the message element is visible
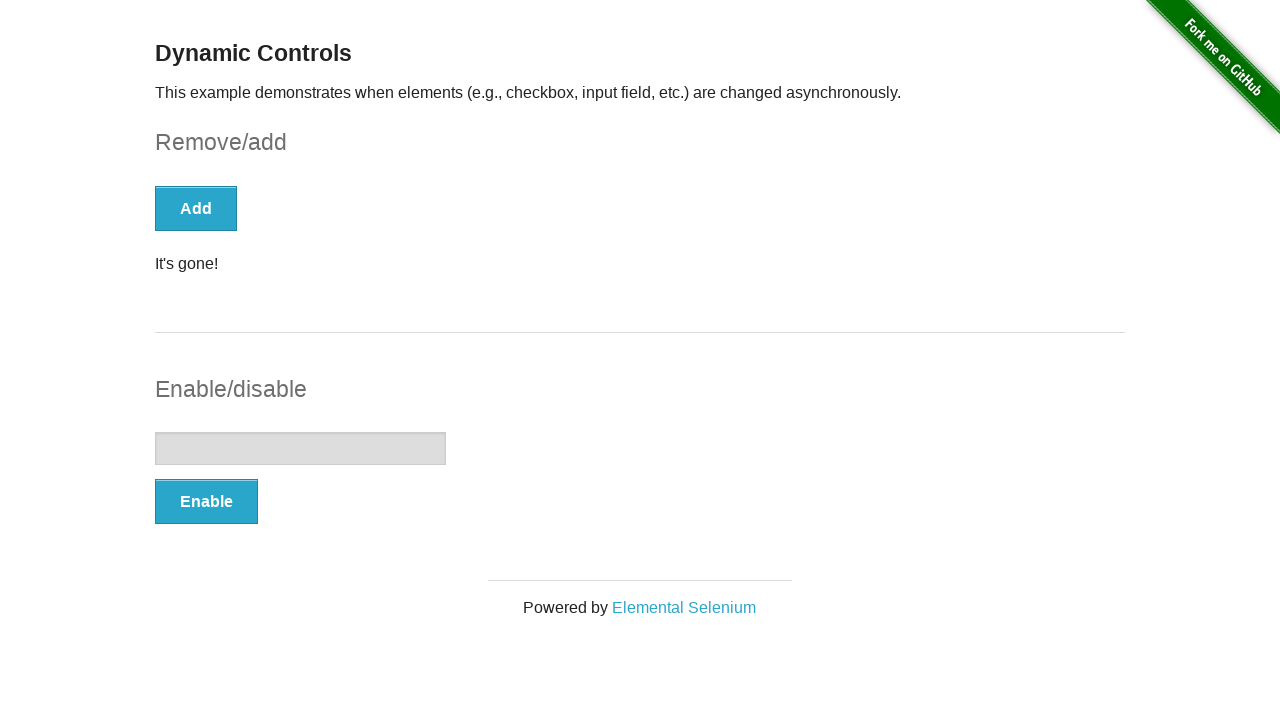

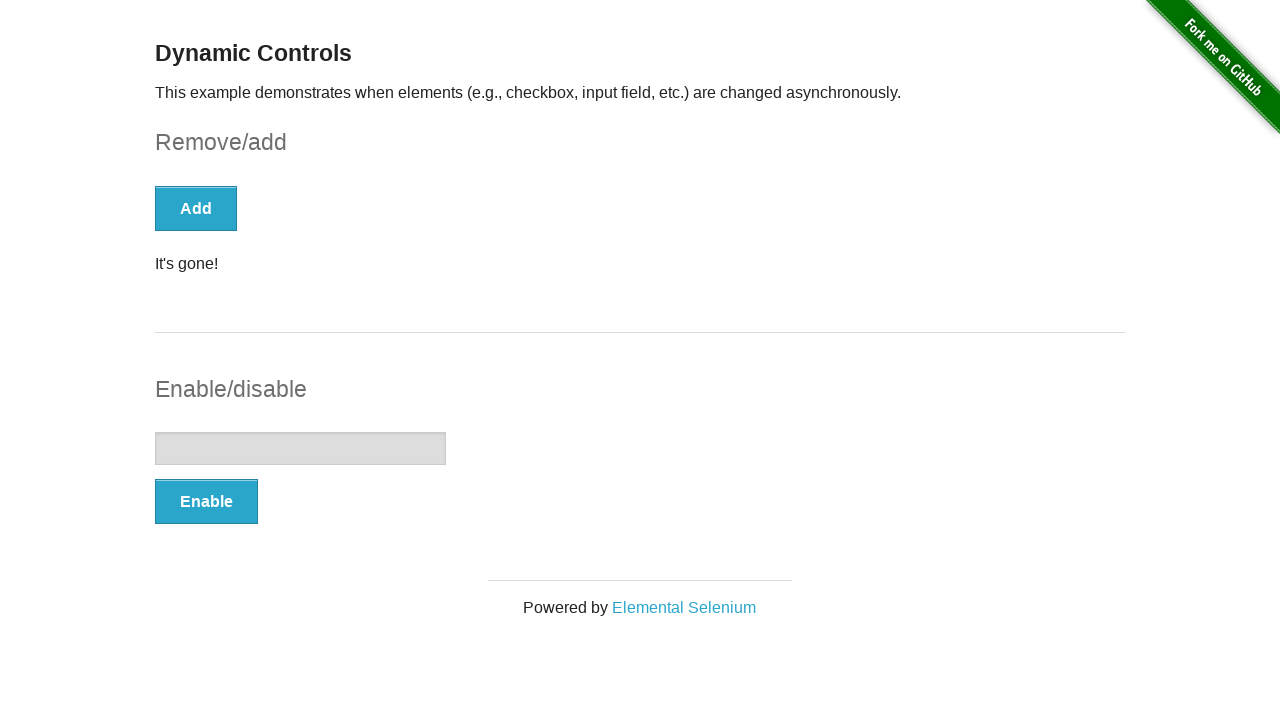